Demonstrates drag-and-drop mouse action by dragging element A (draggable) onto element B (droppable)

Starting URL: https://crossbrowsertesting.github.io/drag-and-drop

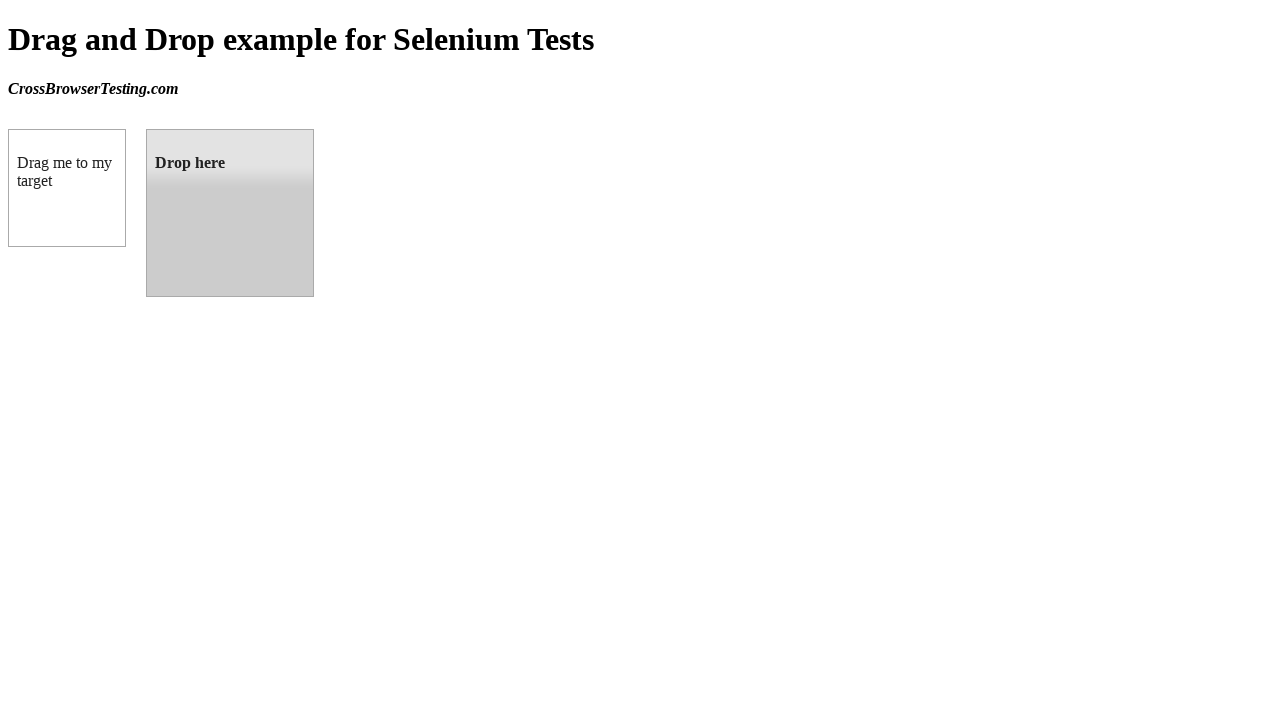

Navigated to drag-and-drop test page
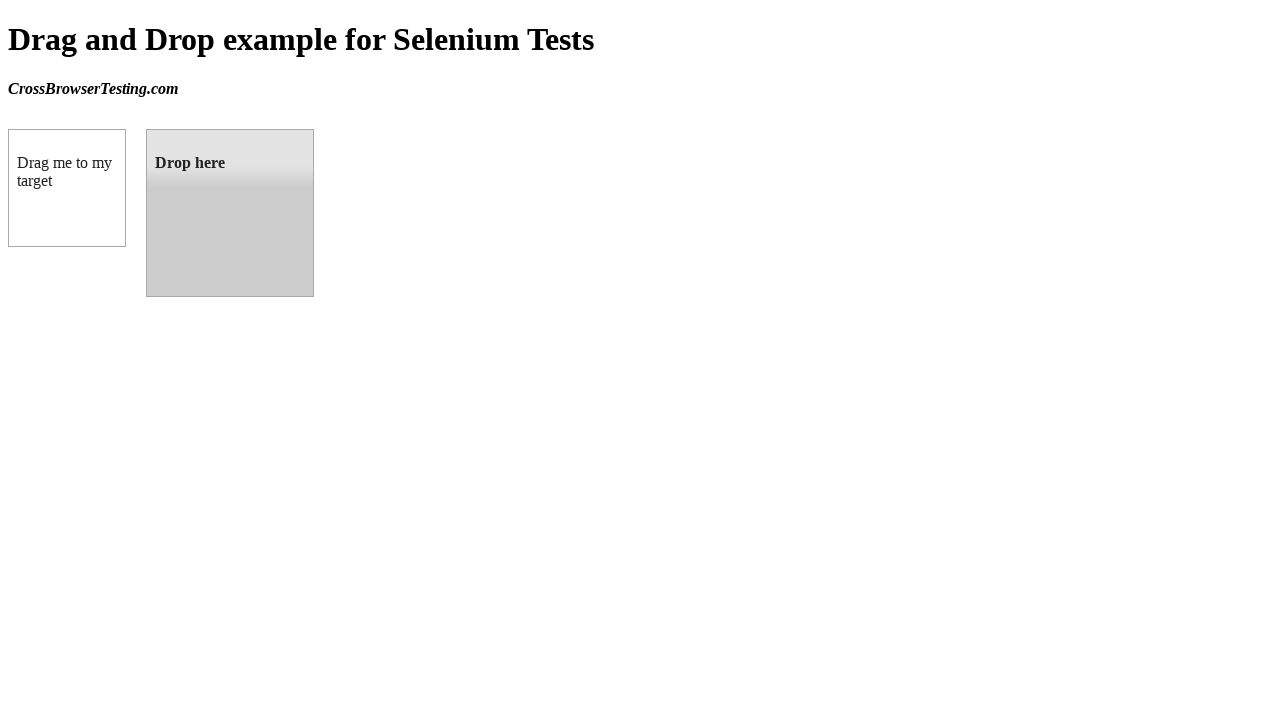

Located draggable element (source)
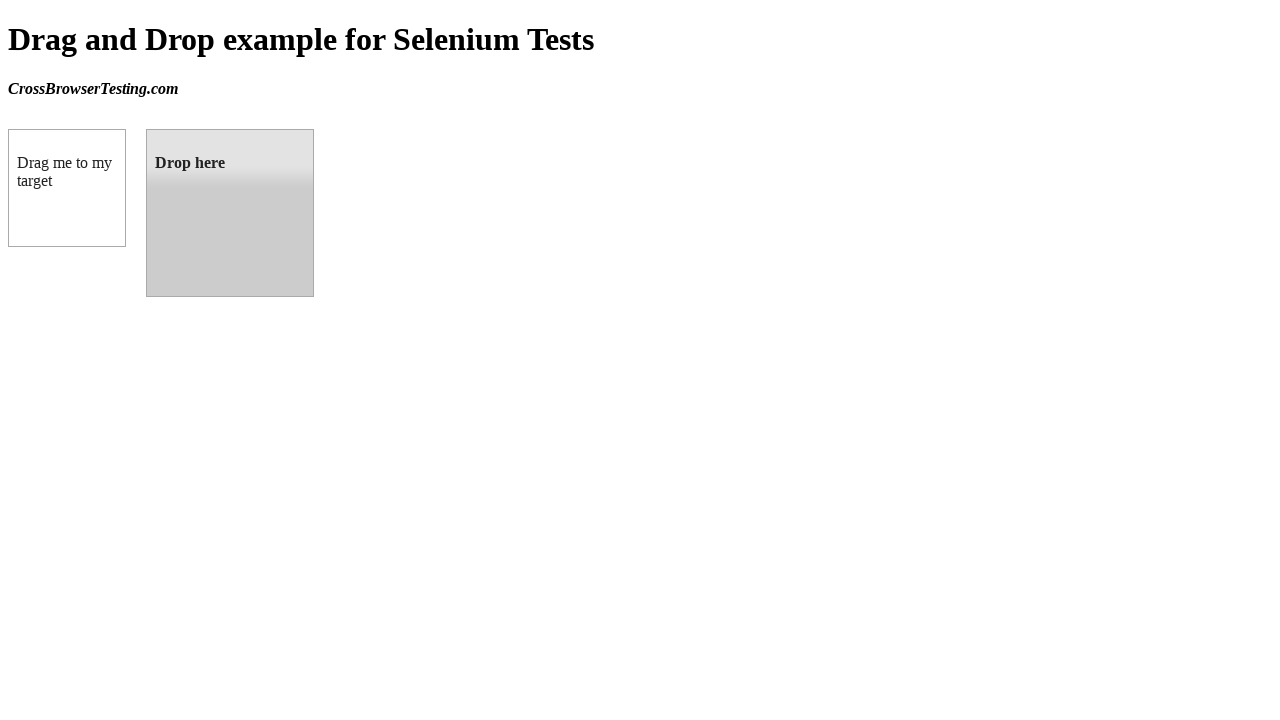

Located droppable element (target)
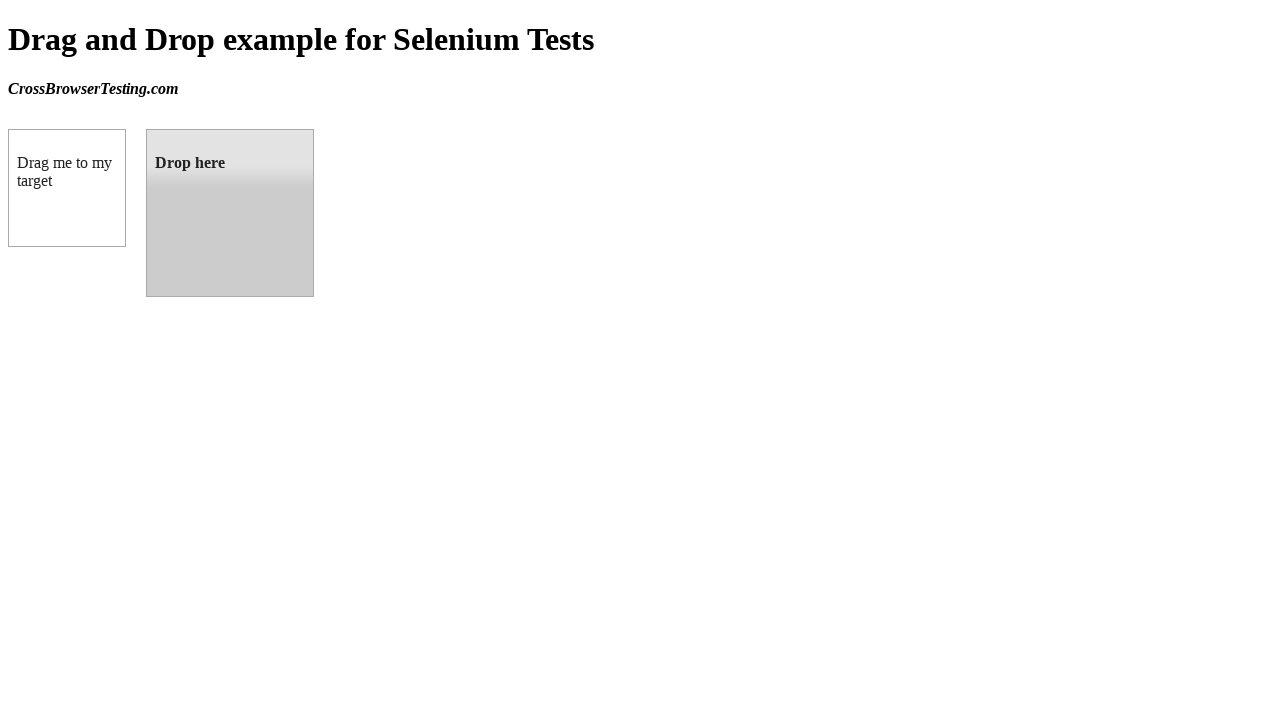

Dragged element A onto element B successfully at (230, 213)
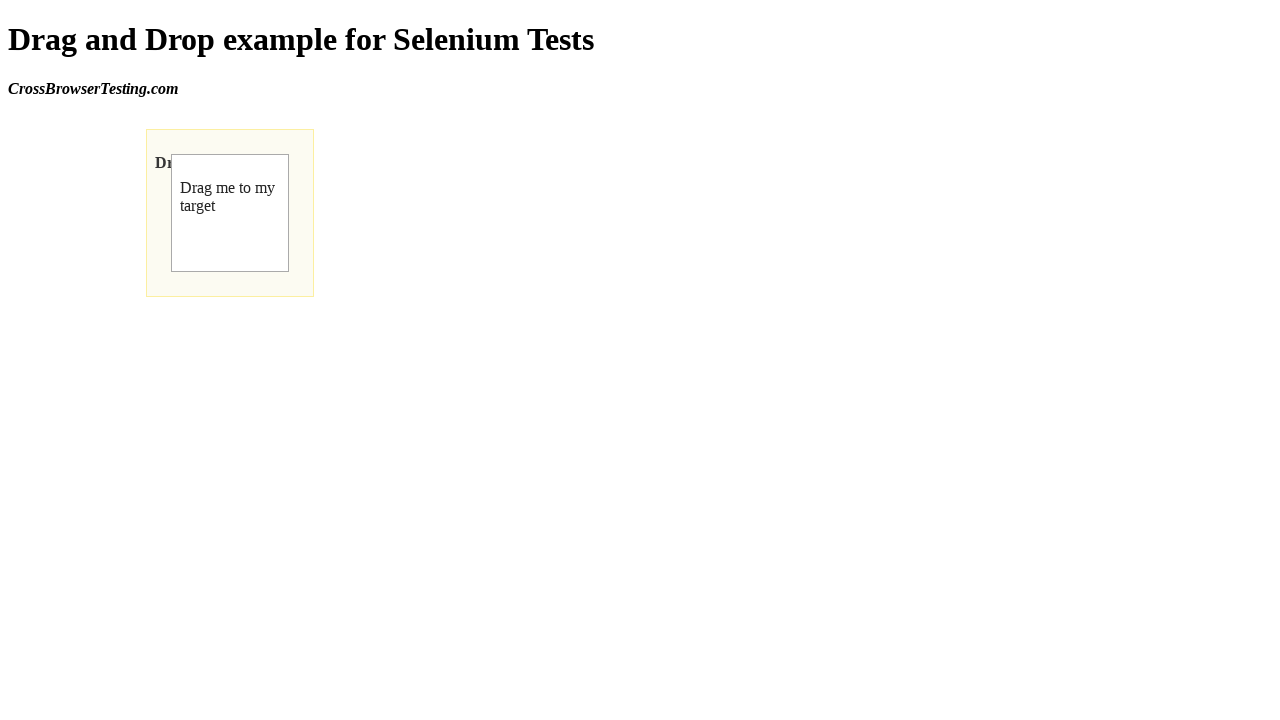

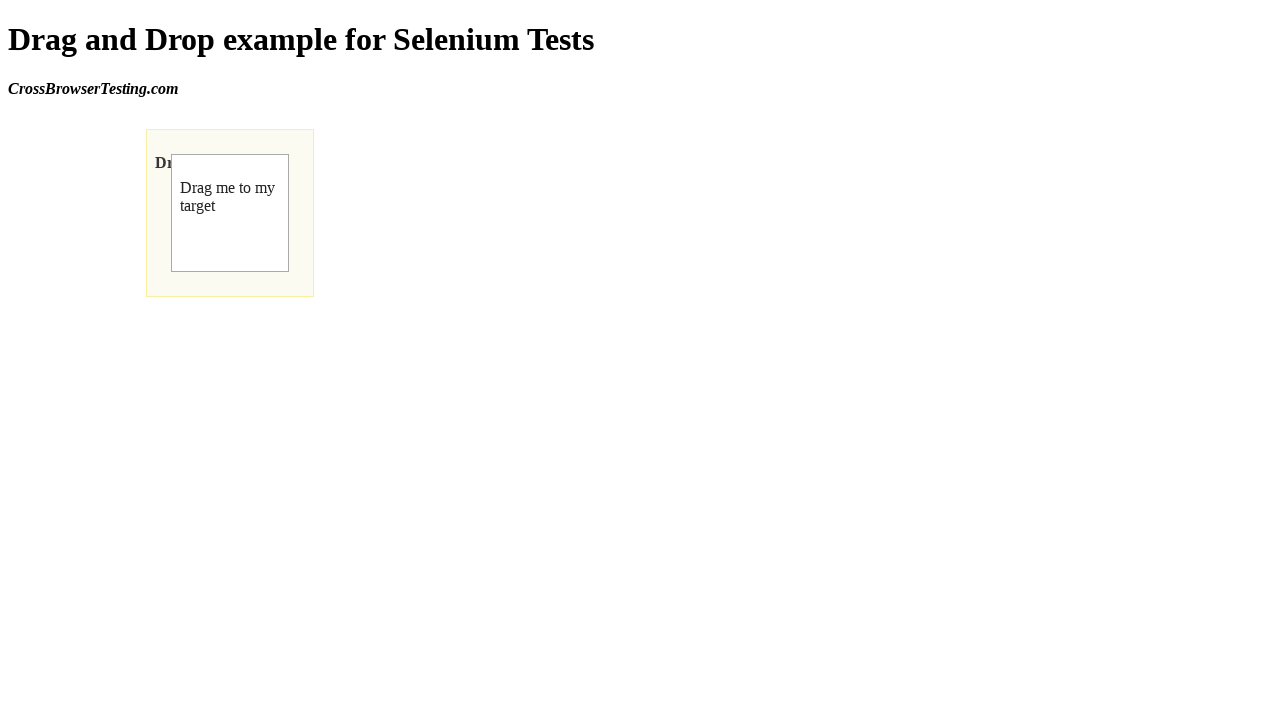